Tests that the Clear completed button is hidden when there are no completed items

Starting URL: https://demo.playwright.dev/todomvc

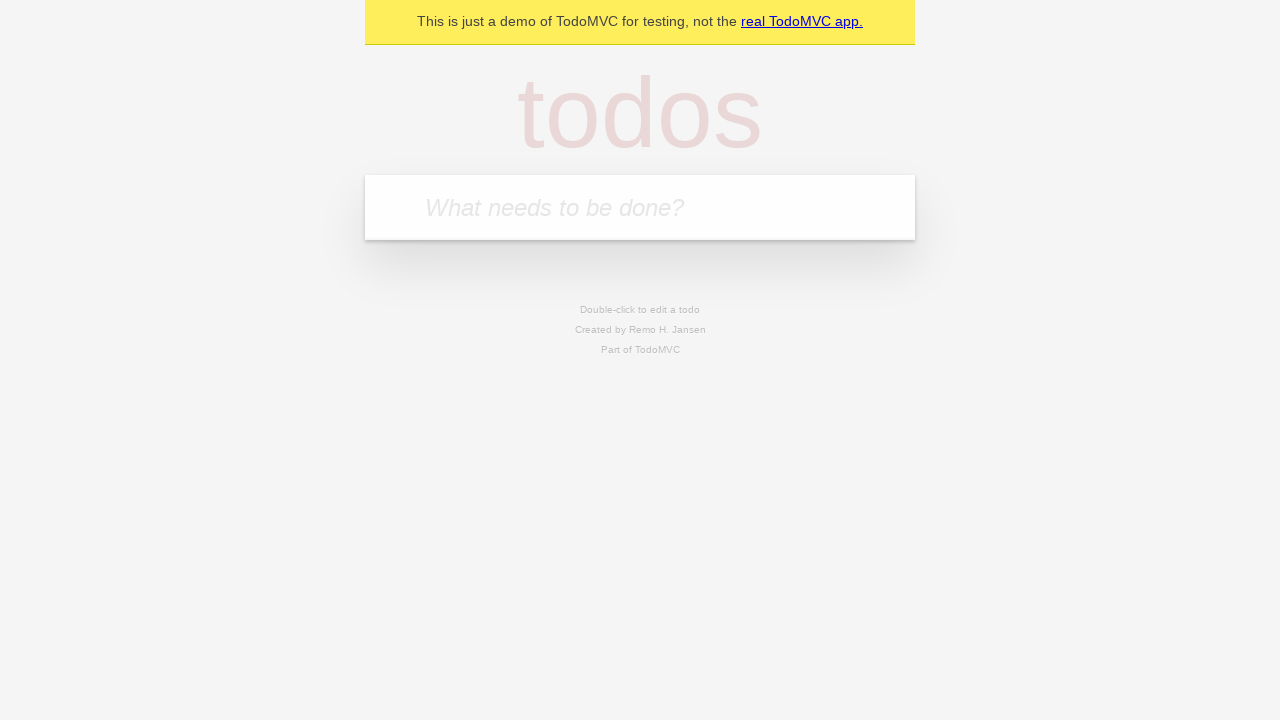

Filled todo input with 'buy some cheese' on internal:attr=[placeholder="What needs to be done?"i]
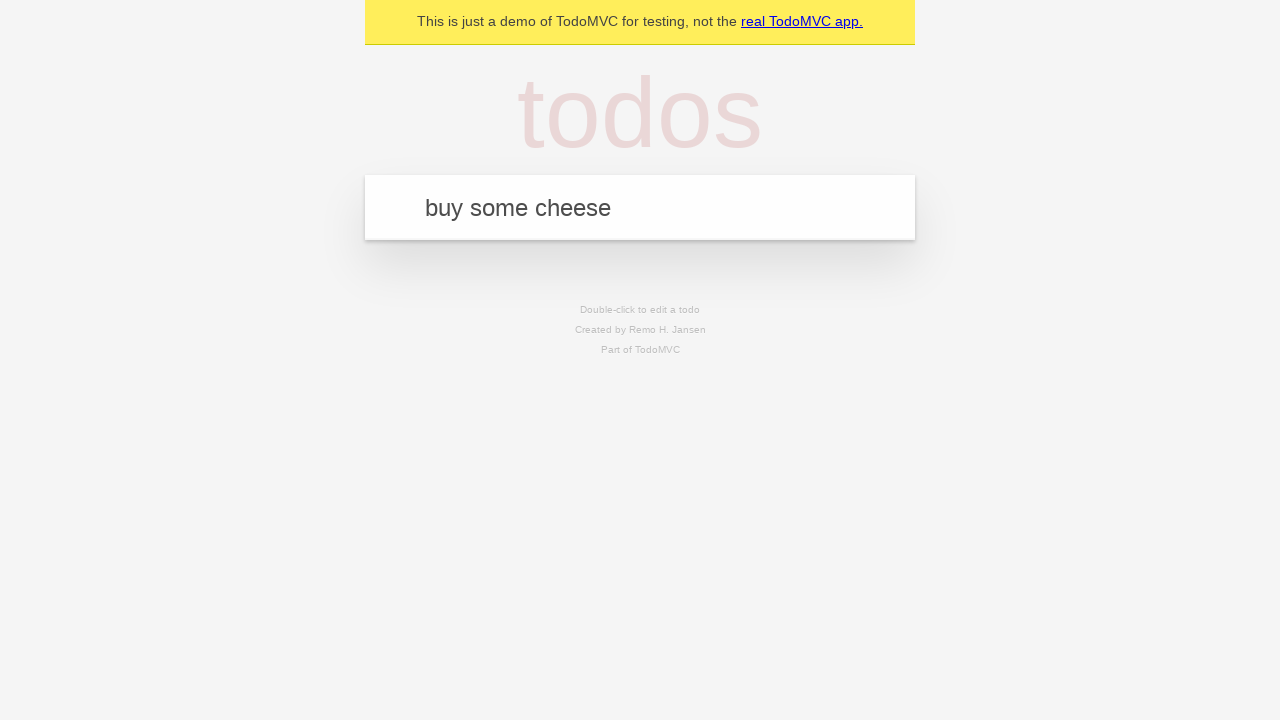

Pressed Enter to add first todo on internal:attr=[placeholder="What needs to be done?"i]
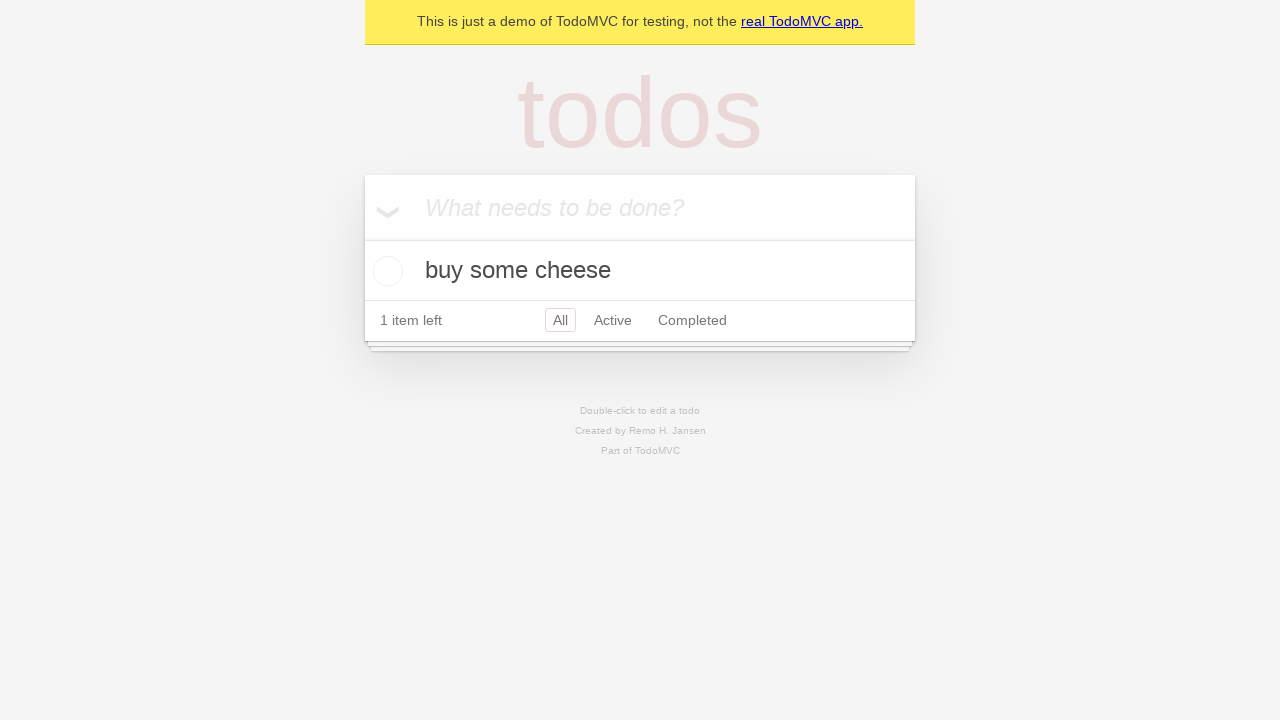

Filled todo input with 'feed the cat' on internal:attr=[placeholder="What needs to be done?"i]
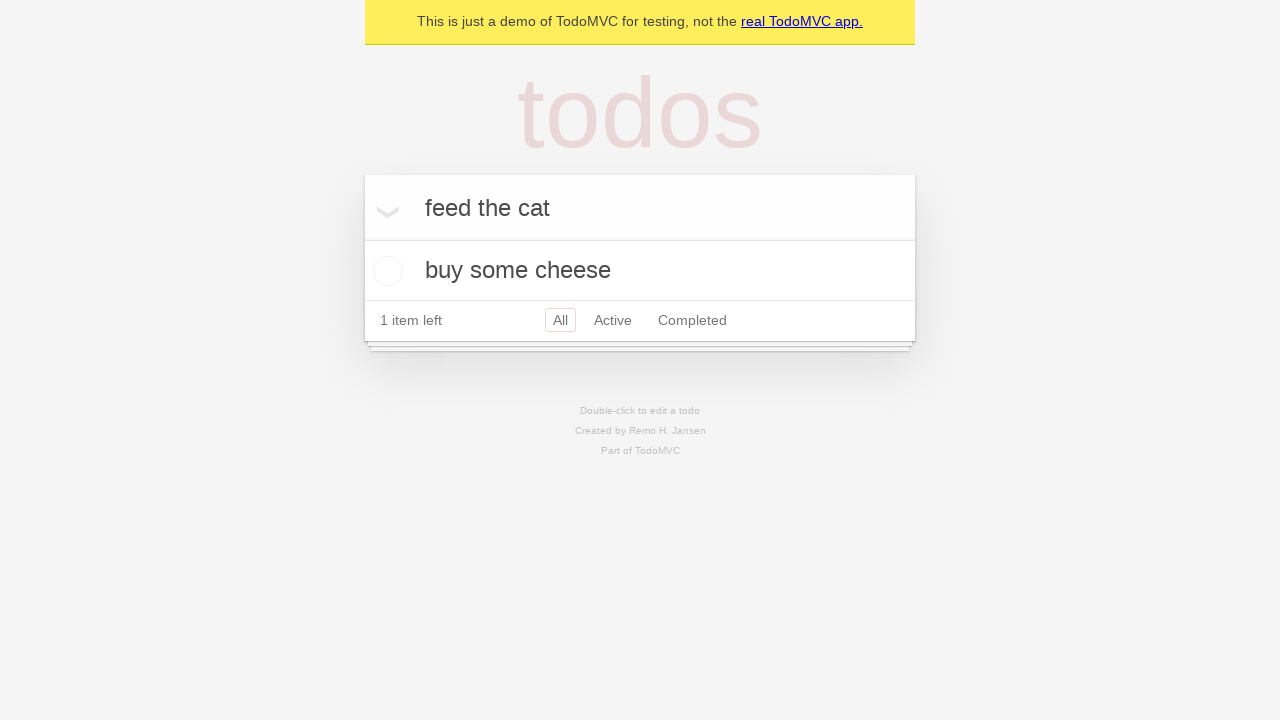

Pressed Enter to add second todo on internal:attr=[placeholder="What needs to be done?"i]
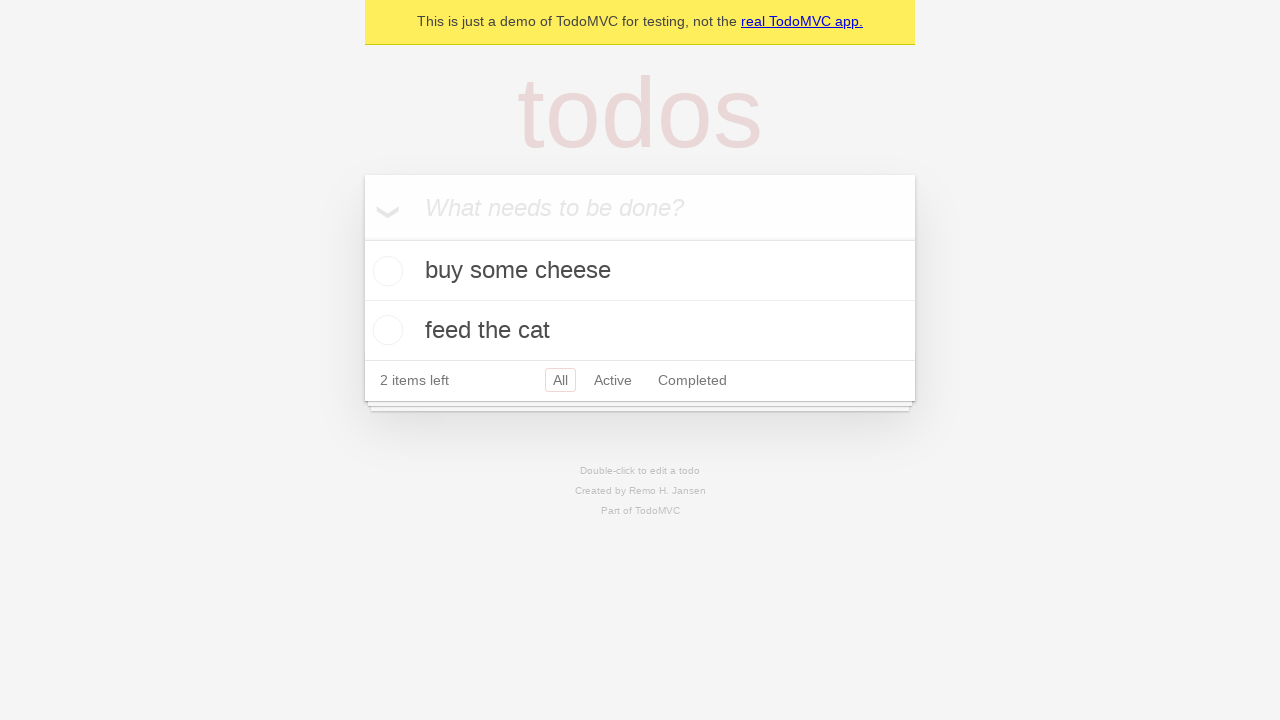

Filled todo input with 'book a doctors appointment' on internal:attr=[placeholder="What needs to be done?"i]
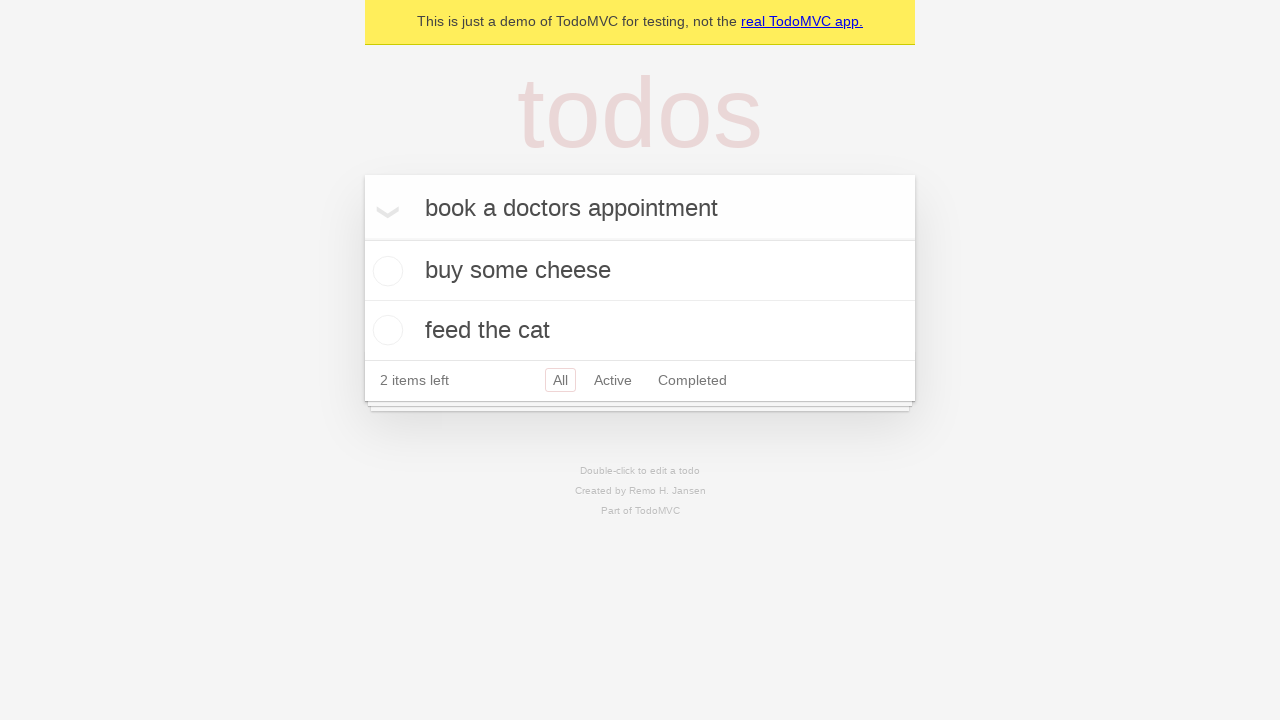

Pressed Enter to add third todo on internal:attr=[placeholder="What needs to be done?"i]
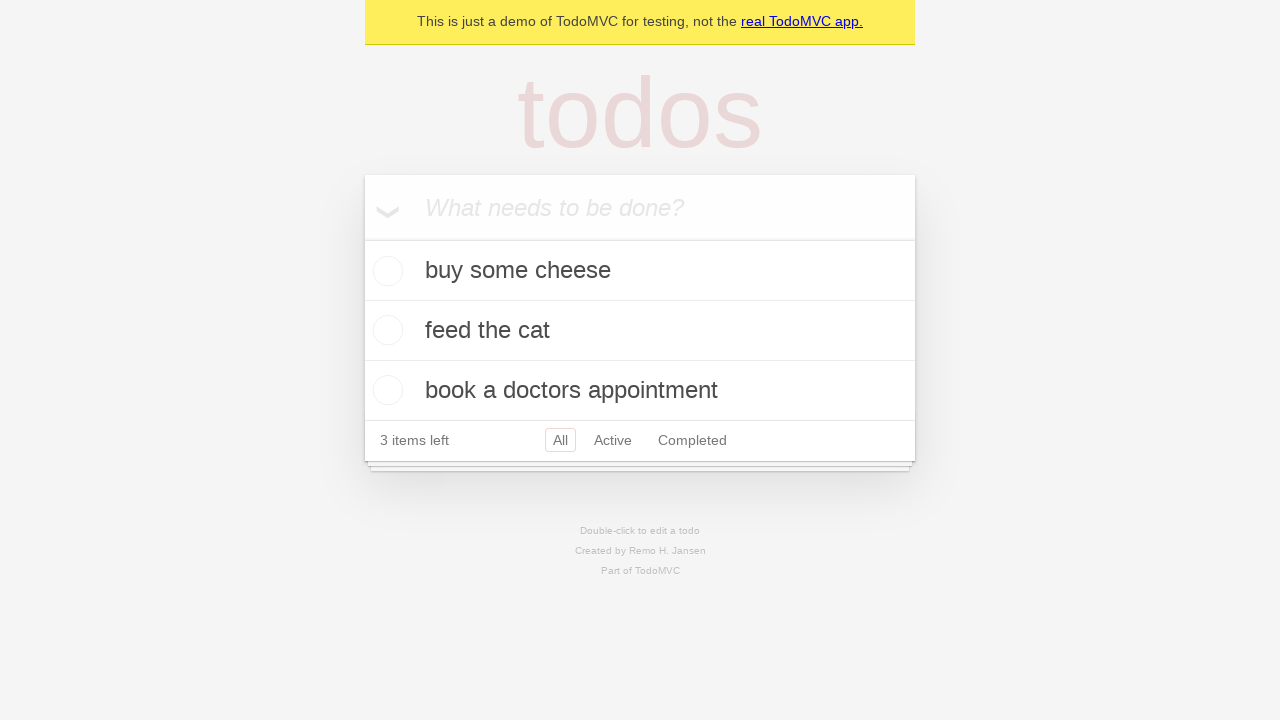

Checked the first todo item as completed at (385, 271) on .todo-list li .toggle >> nth=0
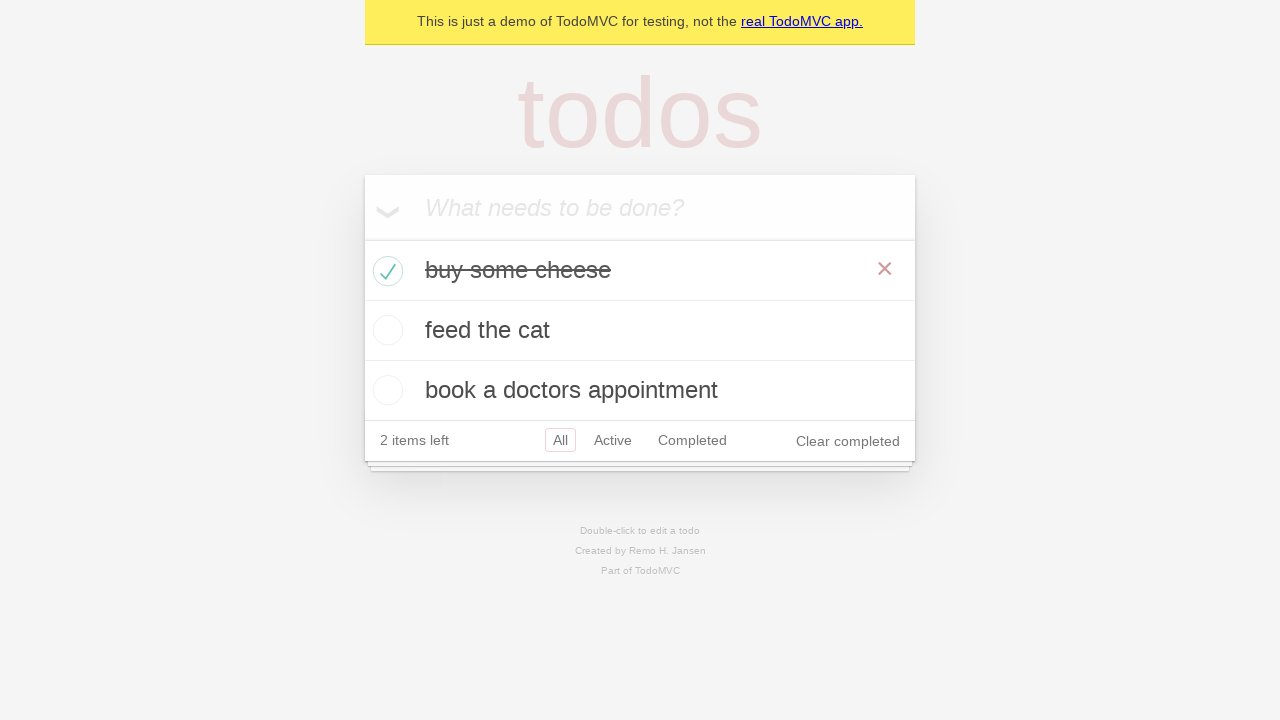

Clicked Clear completed button to remove completed todo at (848, 441) on internal:role=button[name="Clear completed"i]
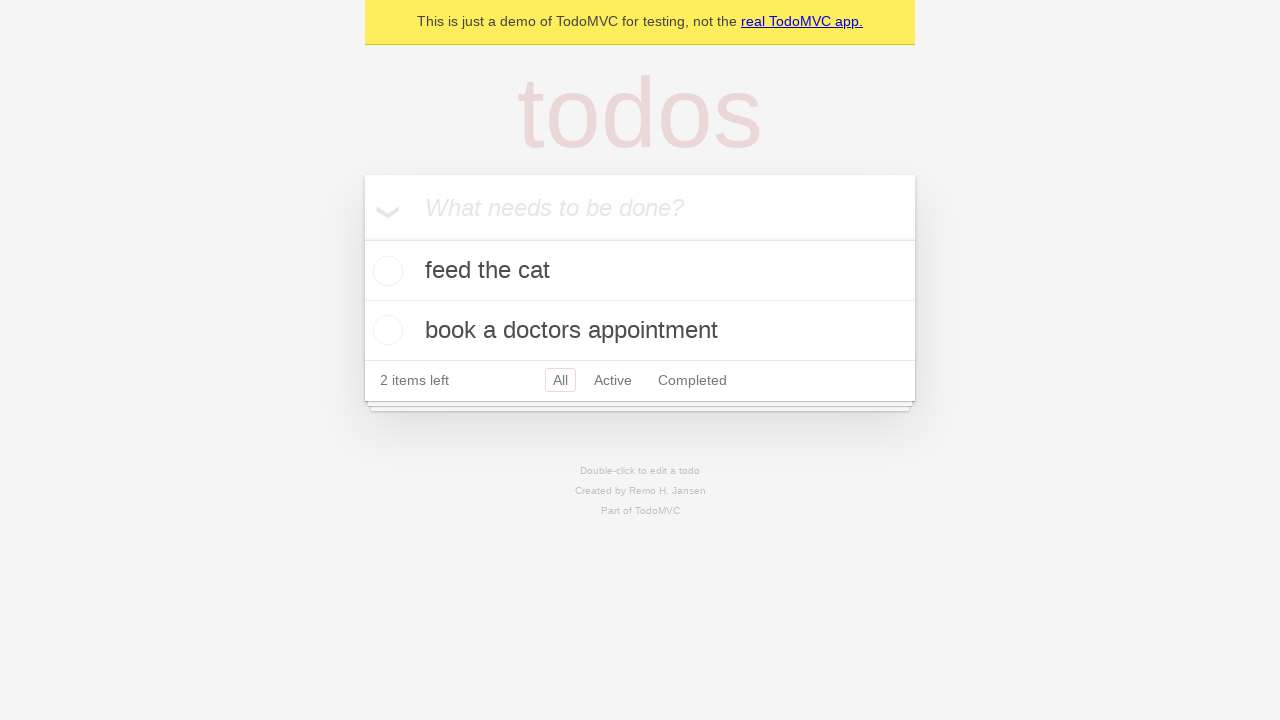

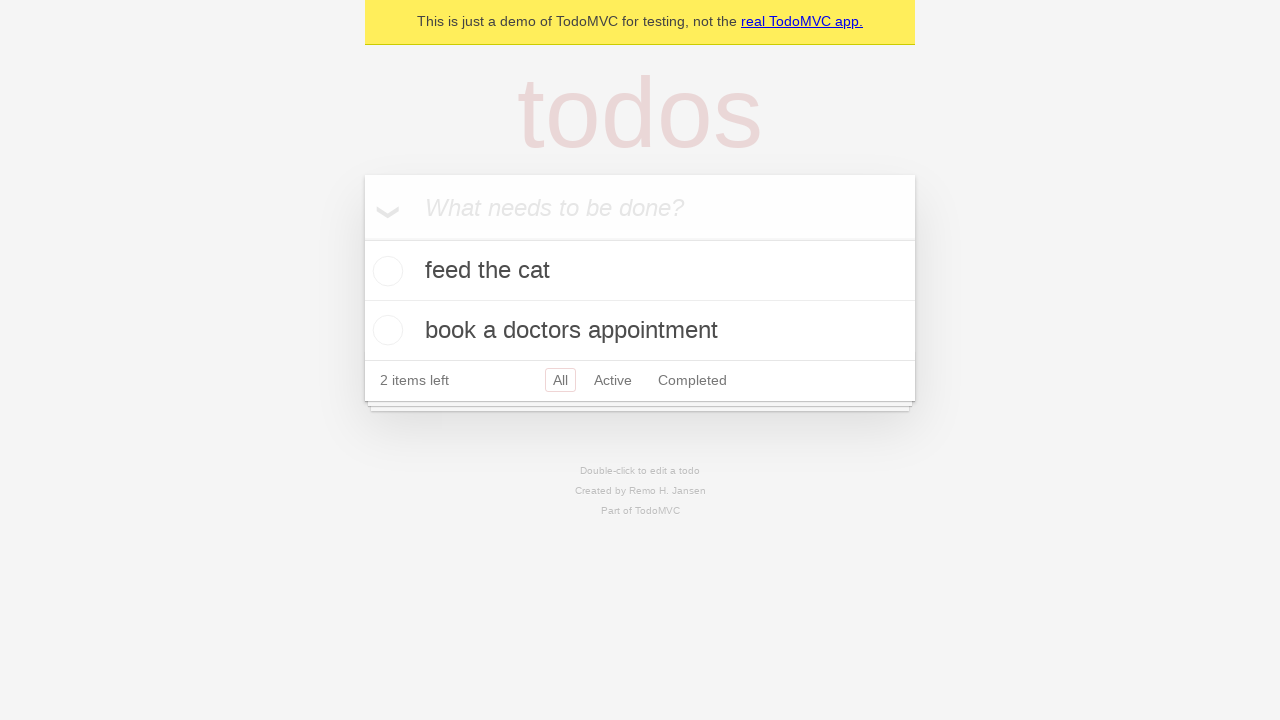